Tests un-marking todo items as complete by unchecking their checkboxes.

Starting URL: https://demo.playwright.dev/todomvc

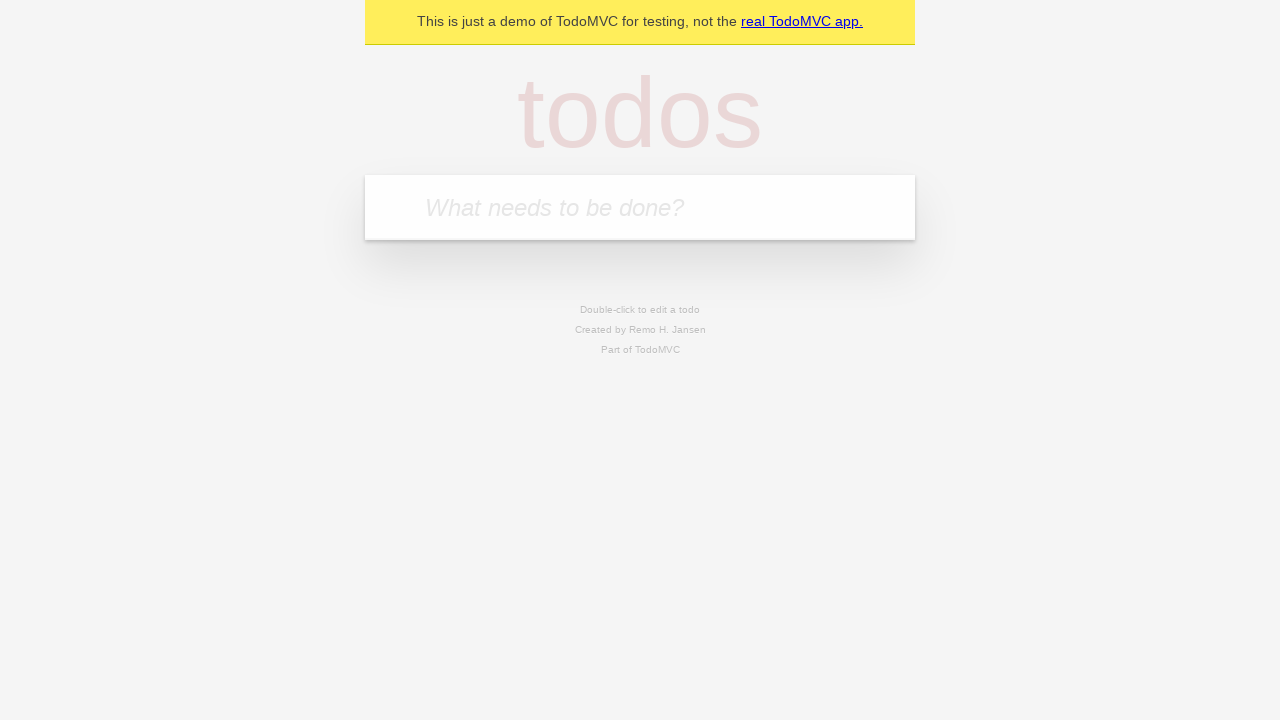

Filled todo input with 'buy some cheese' on internal:attr=[placeholder="What needs to be done?"i]
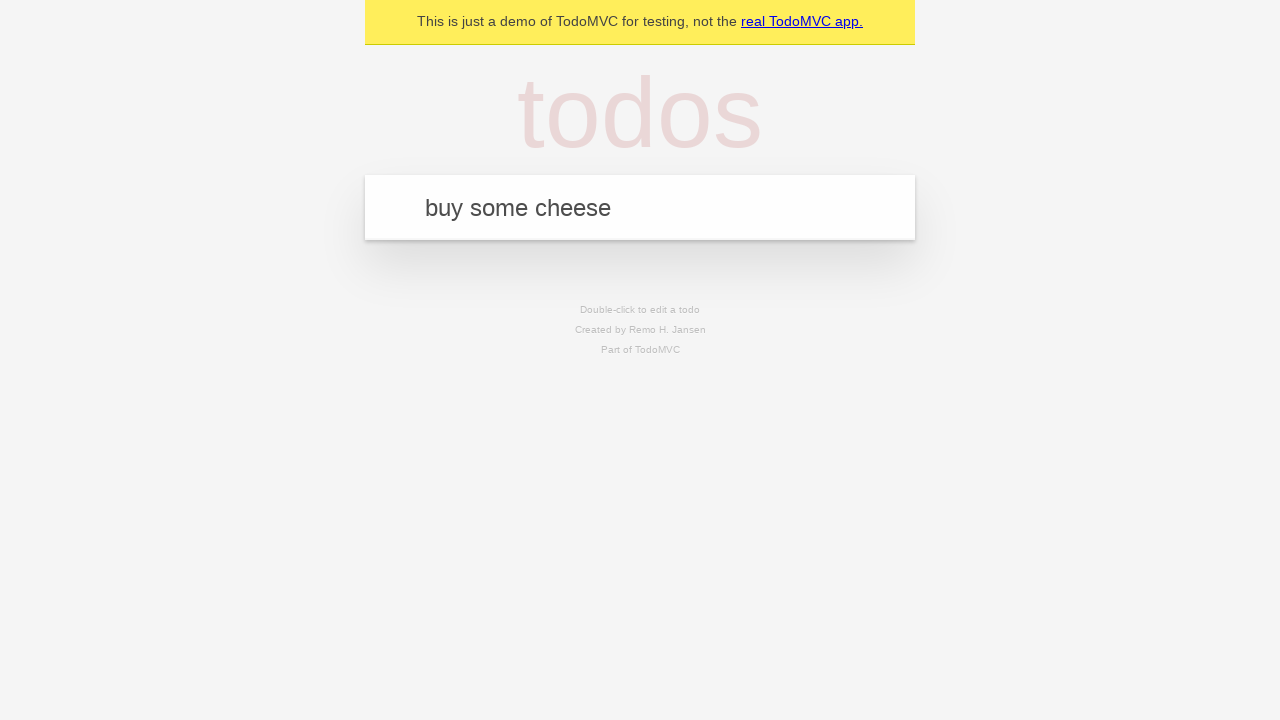

Pressed Enter to create first todo item on internal:attr=[placeholder="What needs to be done?"i]
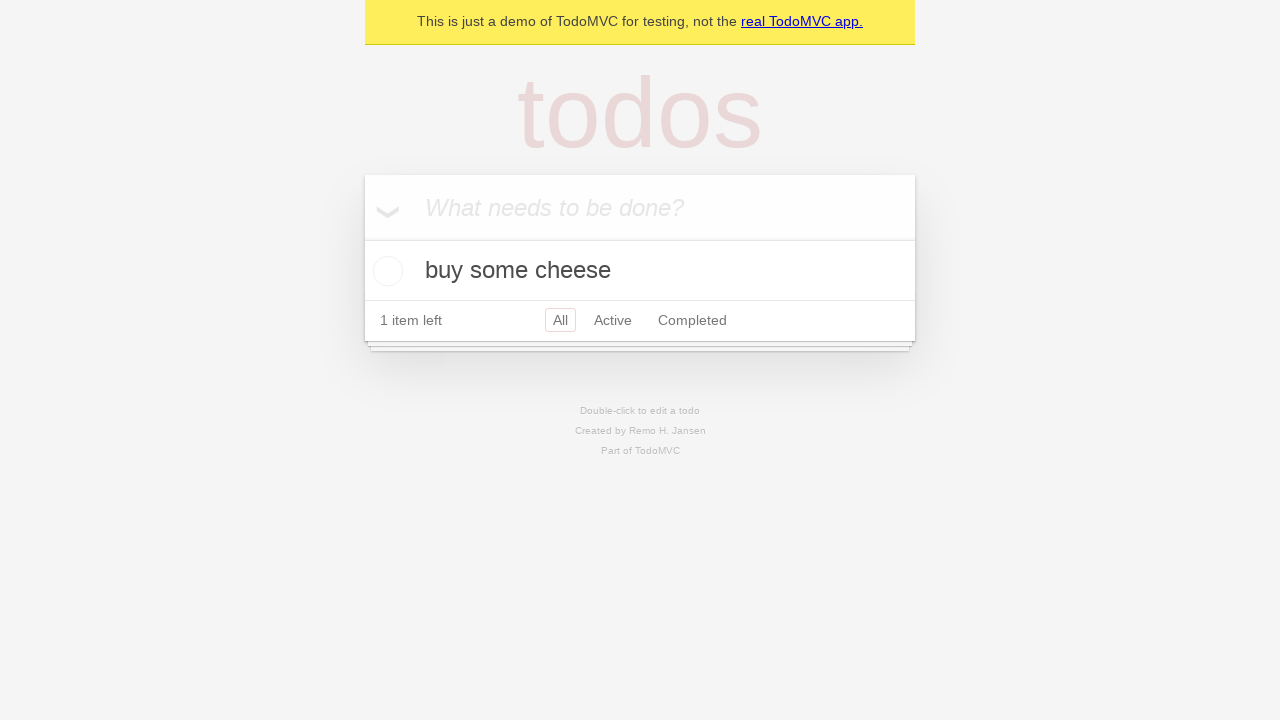

Filled todo input with 'feed the cat' on internal:attr=[placeholder="What needs to be done?"i]
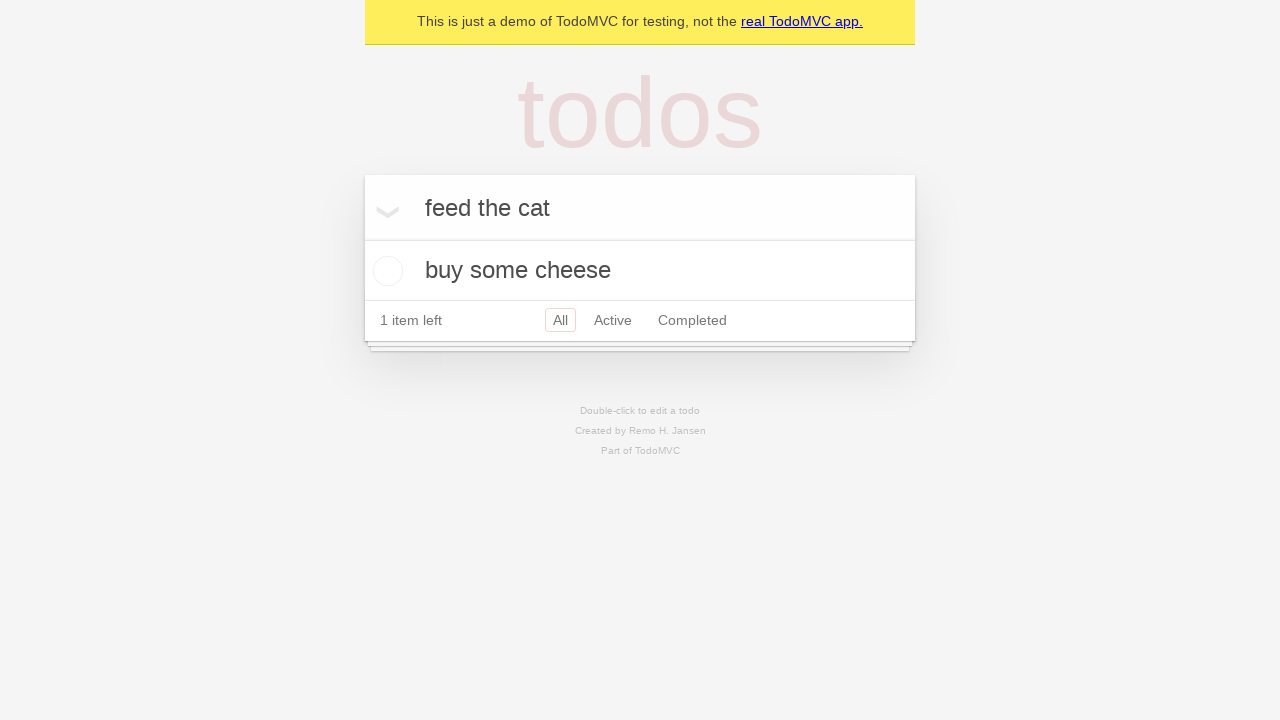

Pressed Enter to create second todo item on internal:attr=[placeholder="What needs to be done?"i]
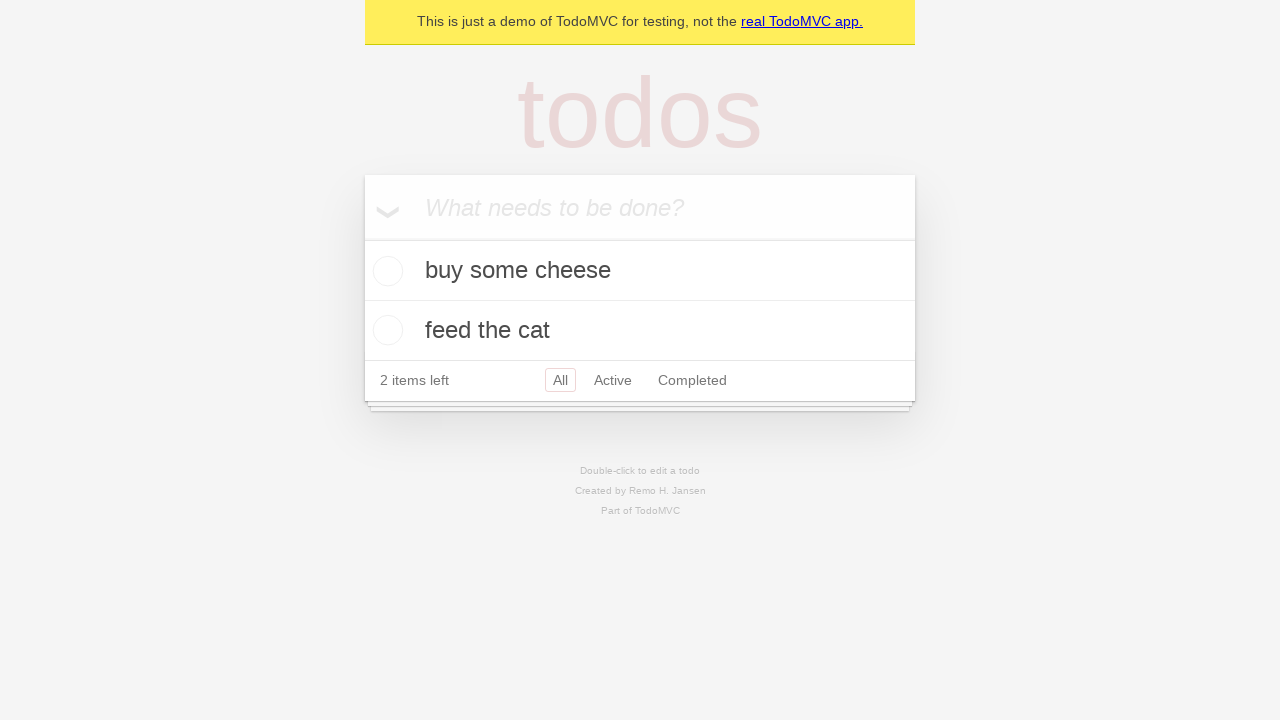

Checked the first todo item 'buy some cheese' at (385, 271) on [data-testid='todo-item'] >> nth=0 >> internal:role=checkbox
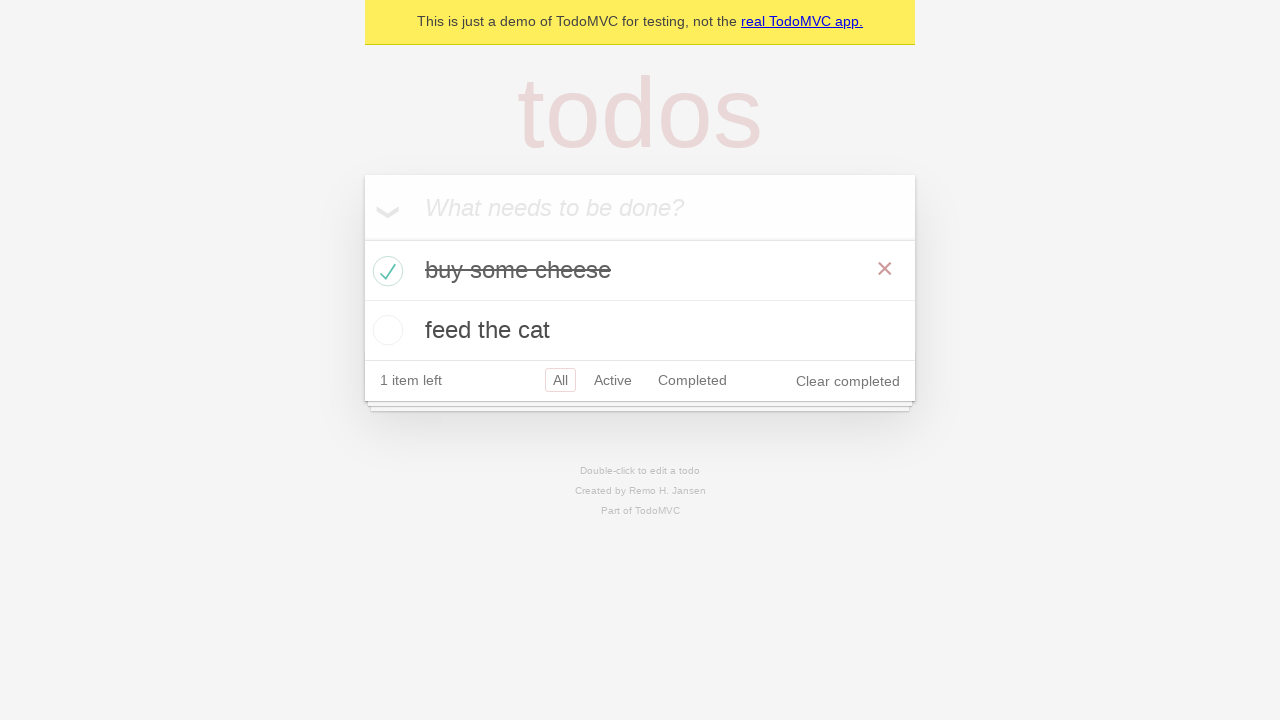

Unchecked the first todo item to mark it as incomplete at (385, 271) on [data-testid='todo-item'] >> nth=0 >> internal:role=checkbox
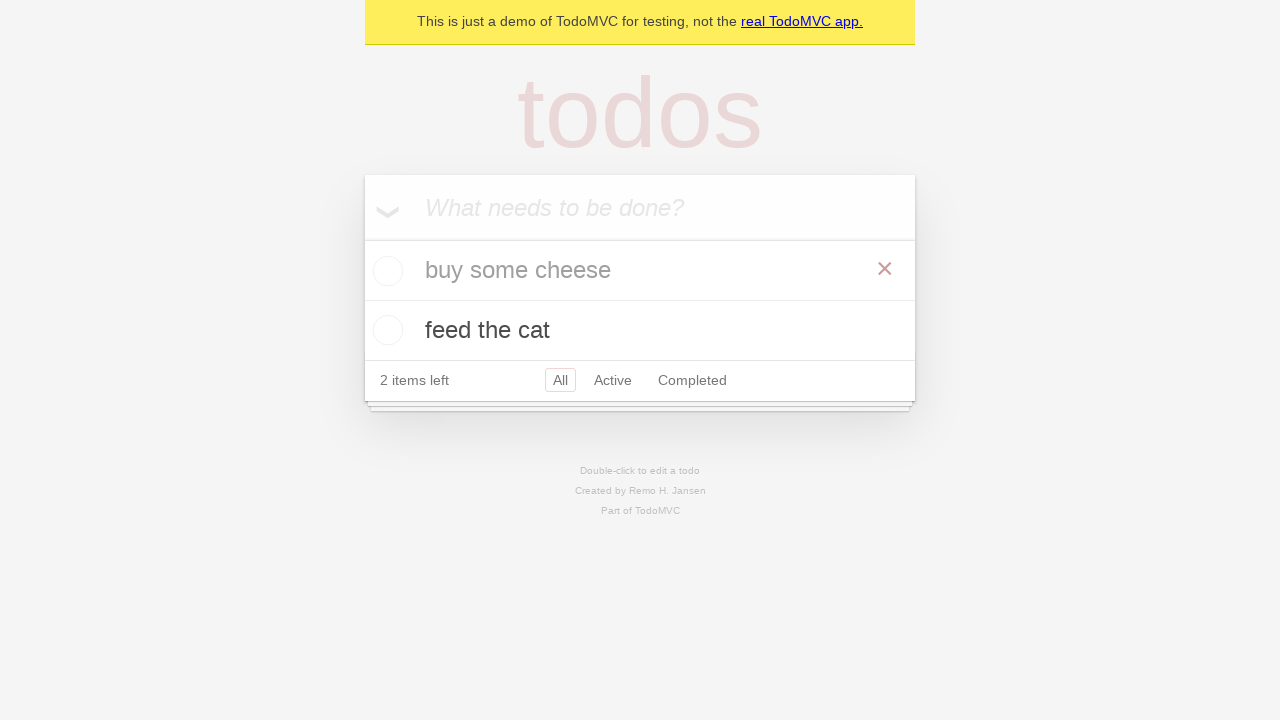

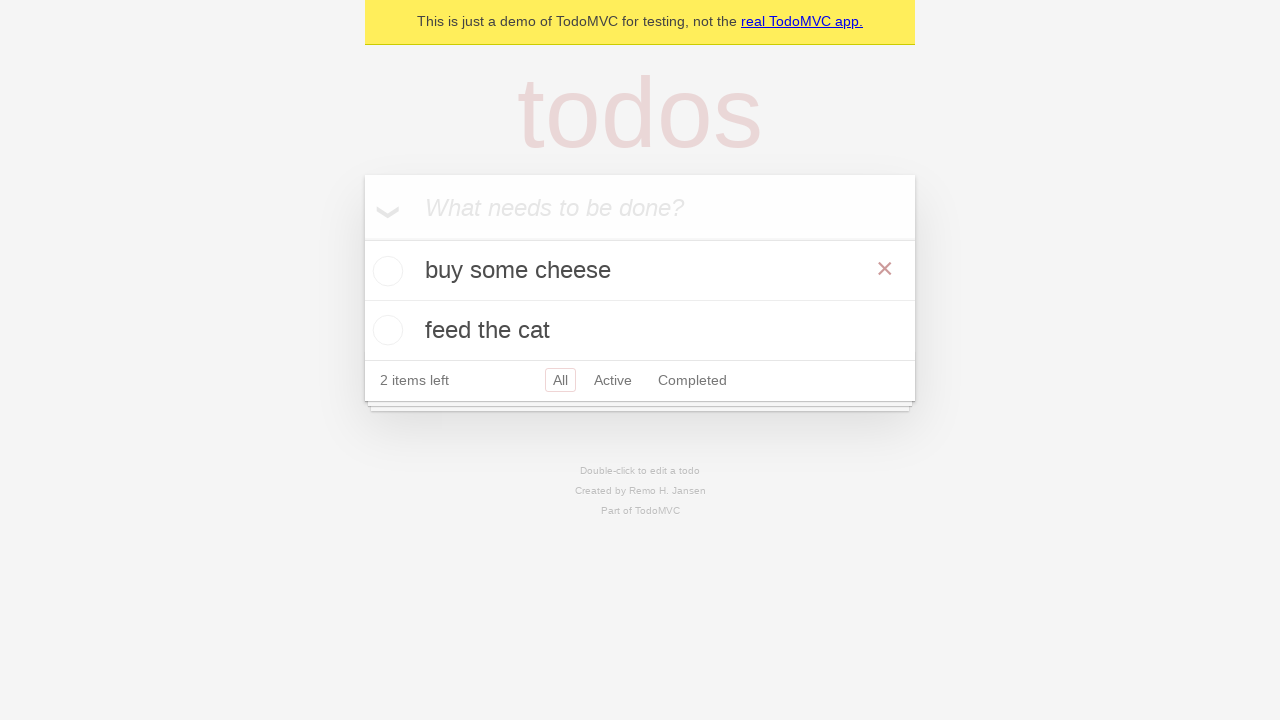